Navigates to RedBus homepage to demonstrate browser session creation

Starting URL: https://www.redbus.com

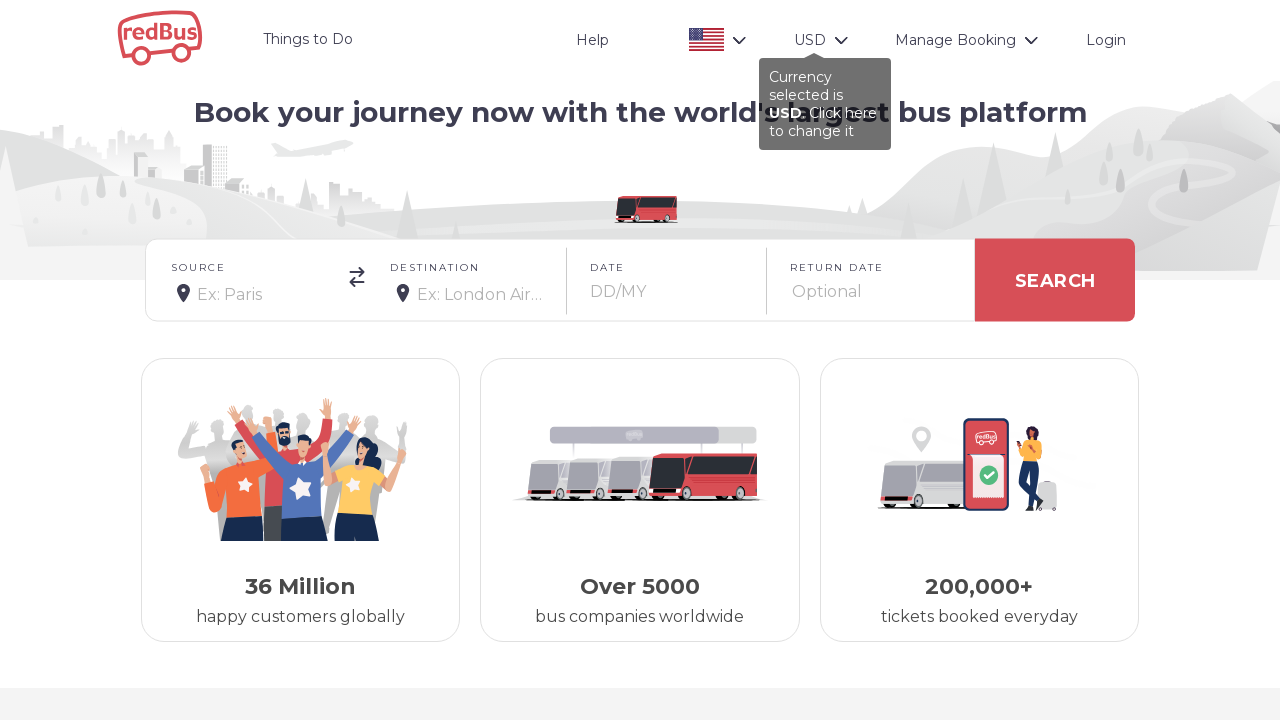

RedBus homepage loaded - DOM content fully rendered
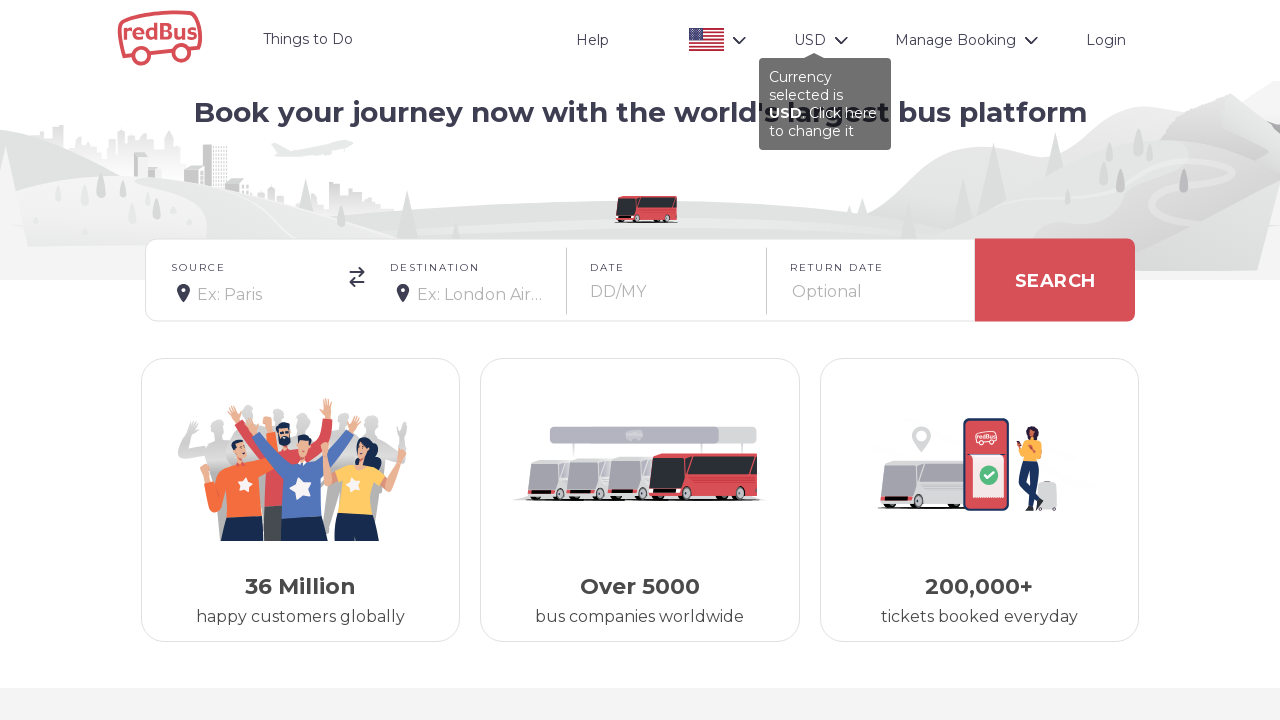

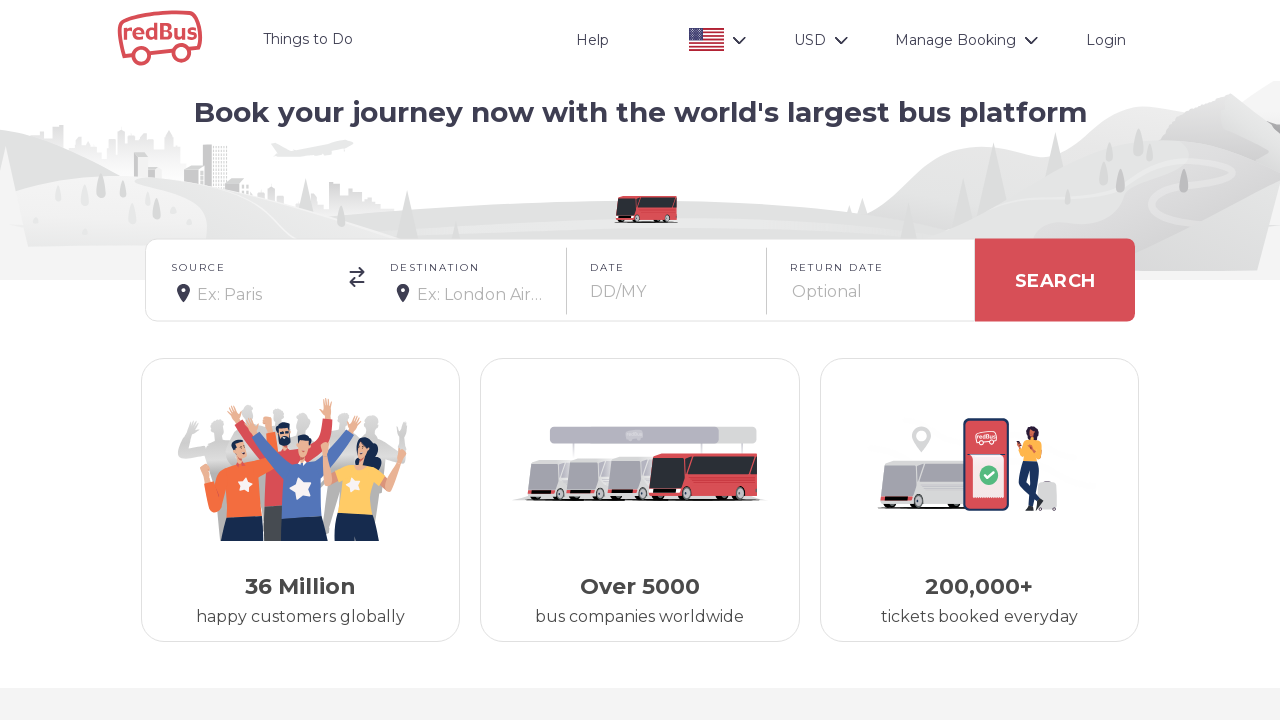